Tests checkbox functionality by clicking on two checkboxes to toggle their states

Starting URL: https://the-internet.herokuapp.com/checkboxes

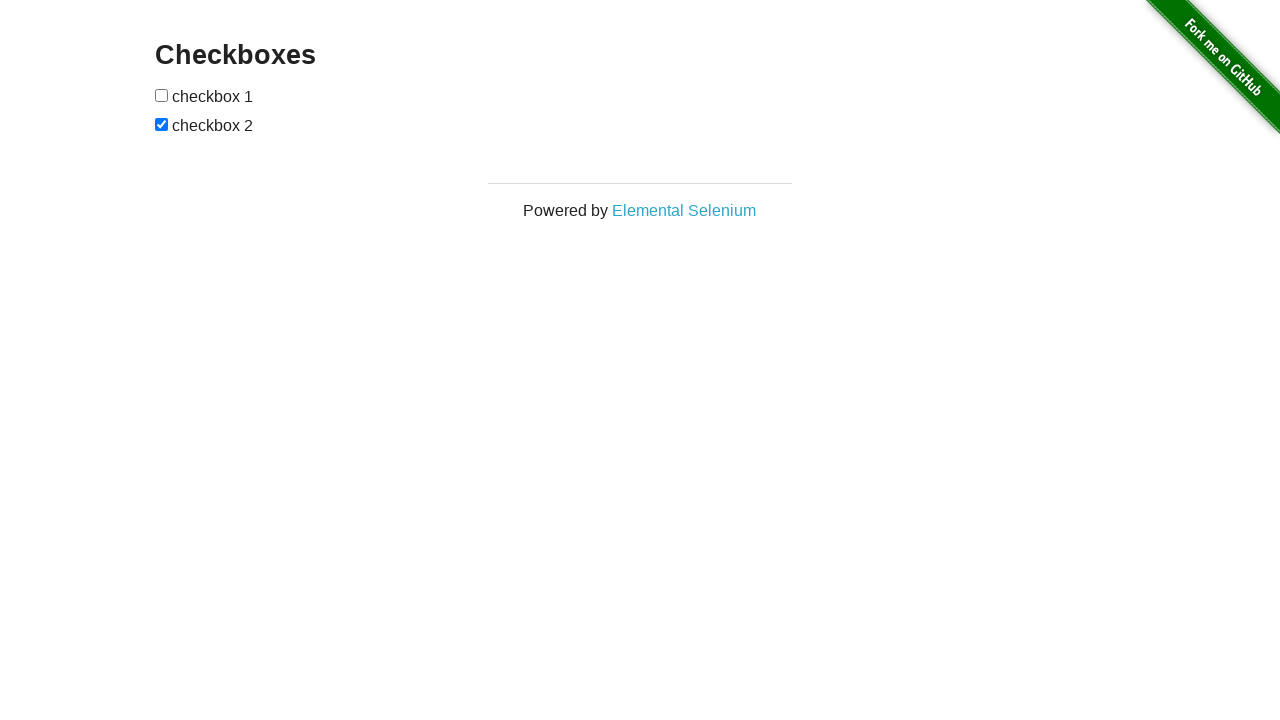

Located all checkboxes on the page
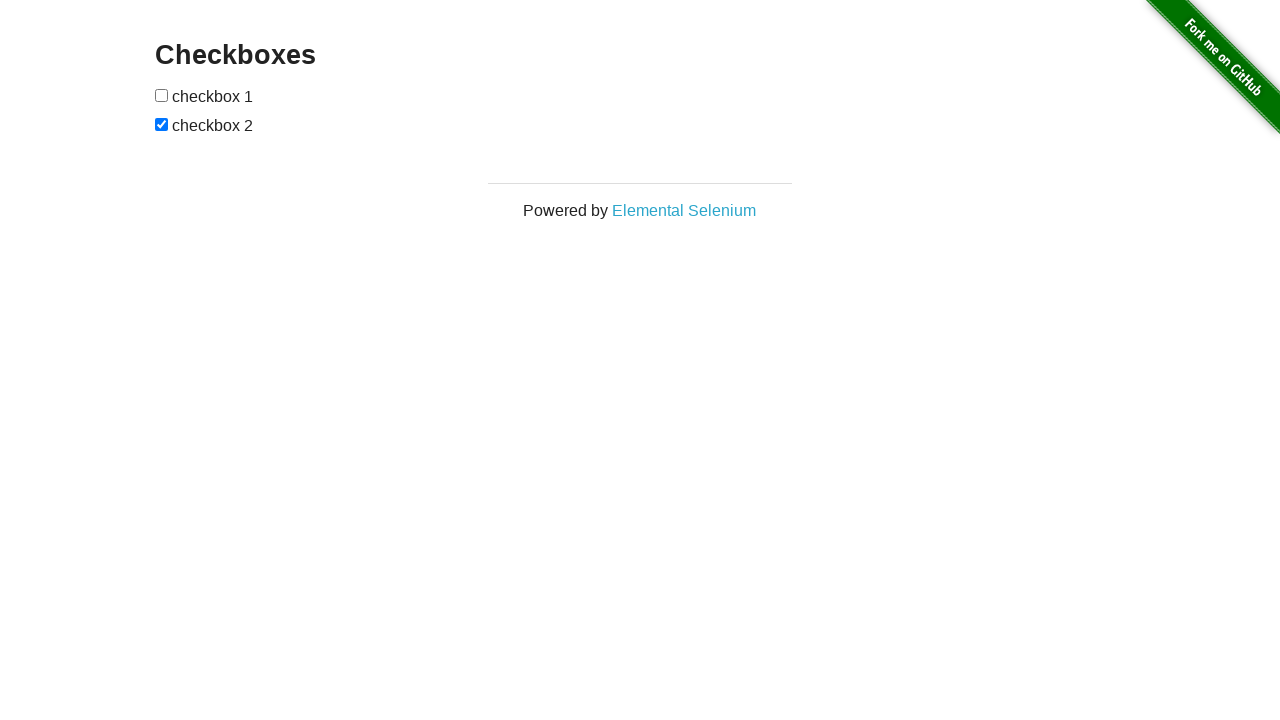

Clicked the first checkbox to toggle its state at (162, 95) on input[type='checkbox'] >> nth=0
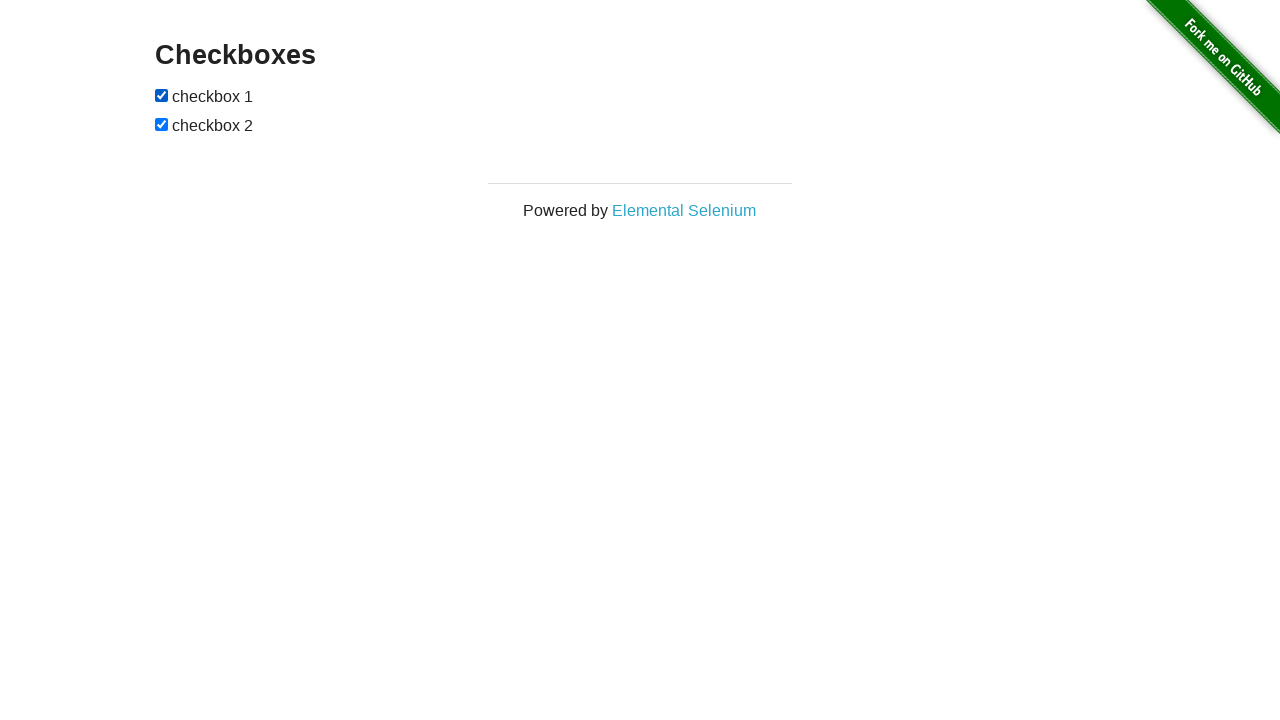

Clicked the second checkbox to toggle its state at (162, 124) on input[type='checkbox'] >> nth=1
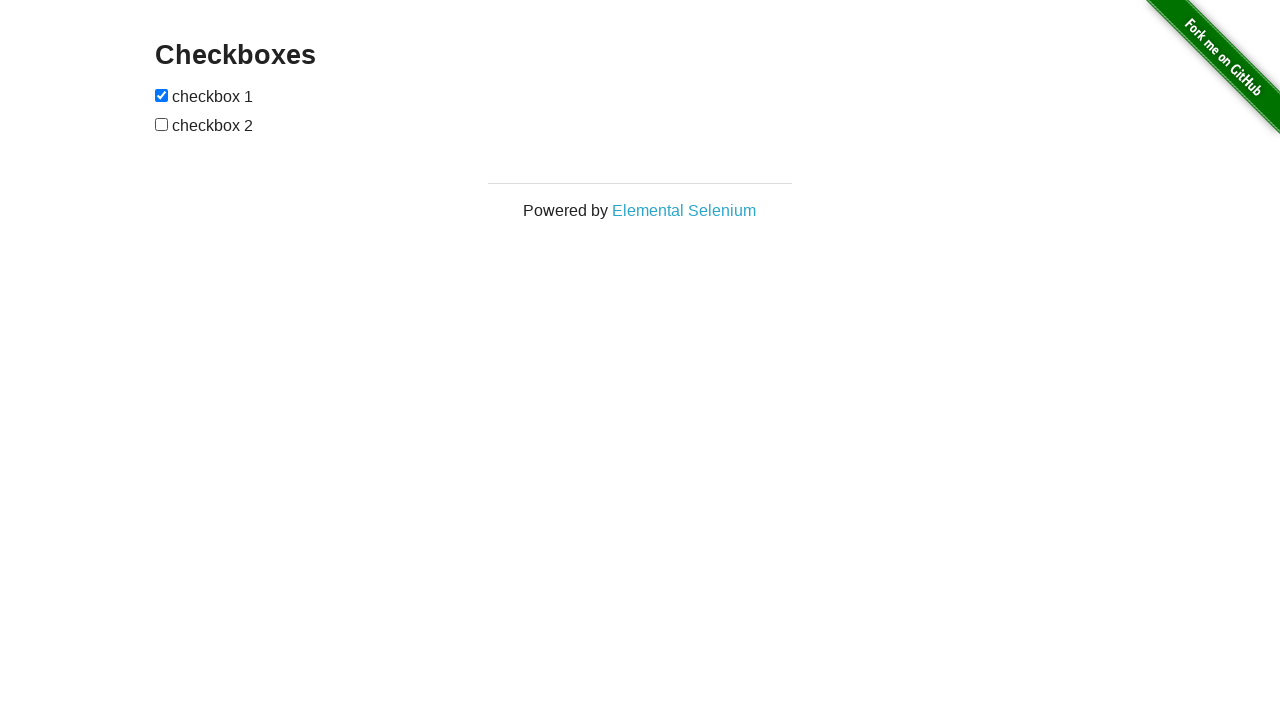

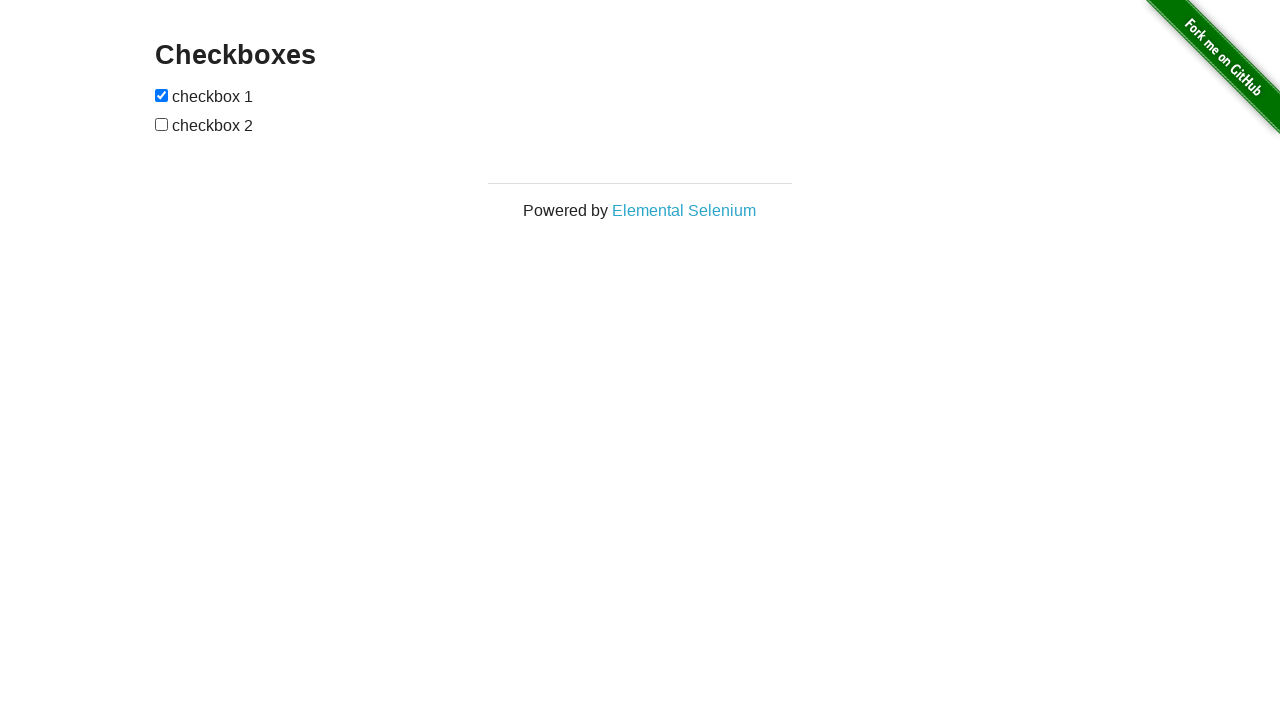